Tests right-click context menu functionality by performing a right-click action on a button element

Starting URL: https://swisnl.github.io/jQuery-contextMenu/demo.html

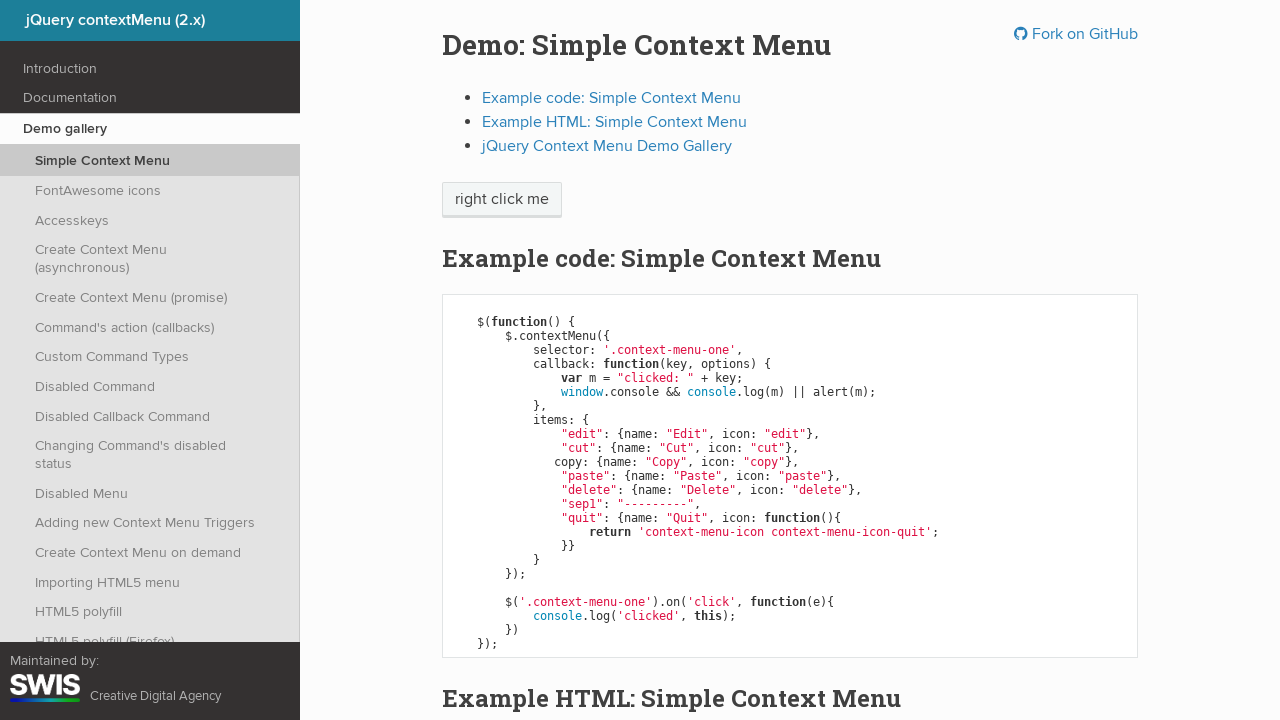

Located button element for right-click action
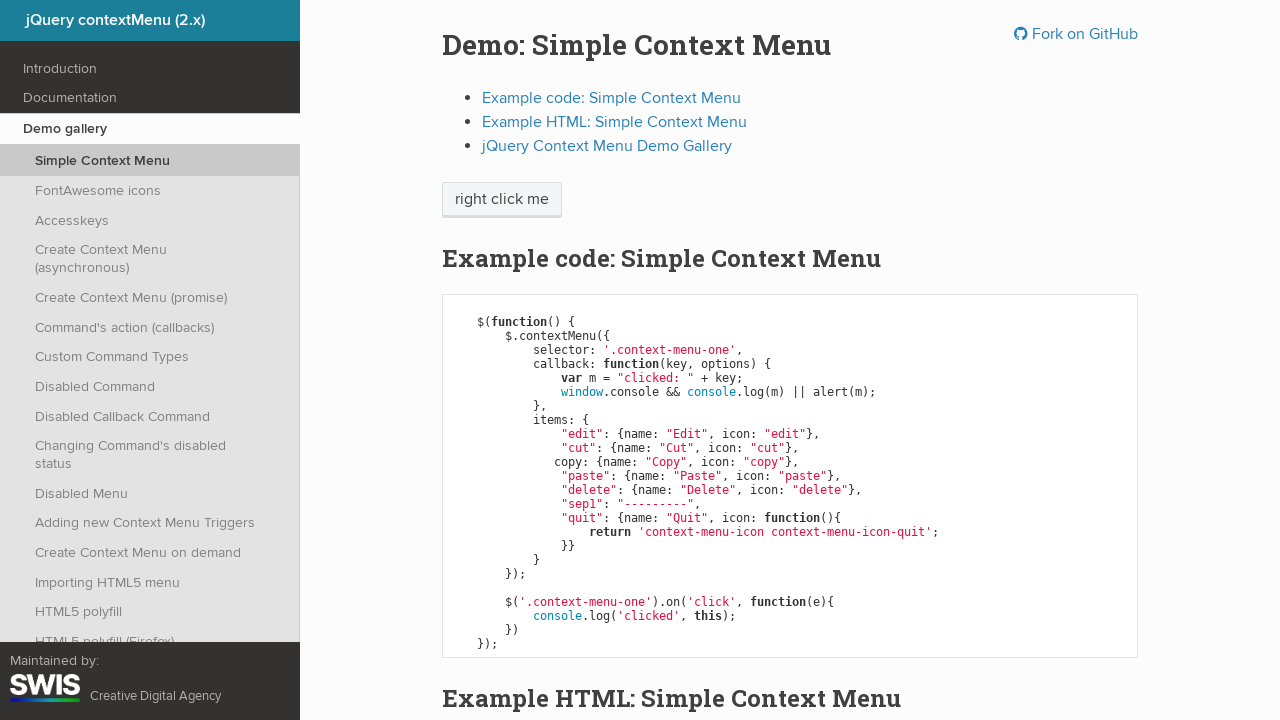

Performed right-click on button element at (502, 200) on xpath=//span[@class='context-menu-one btn btn-neutral']
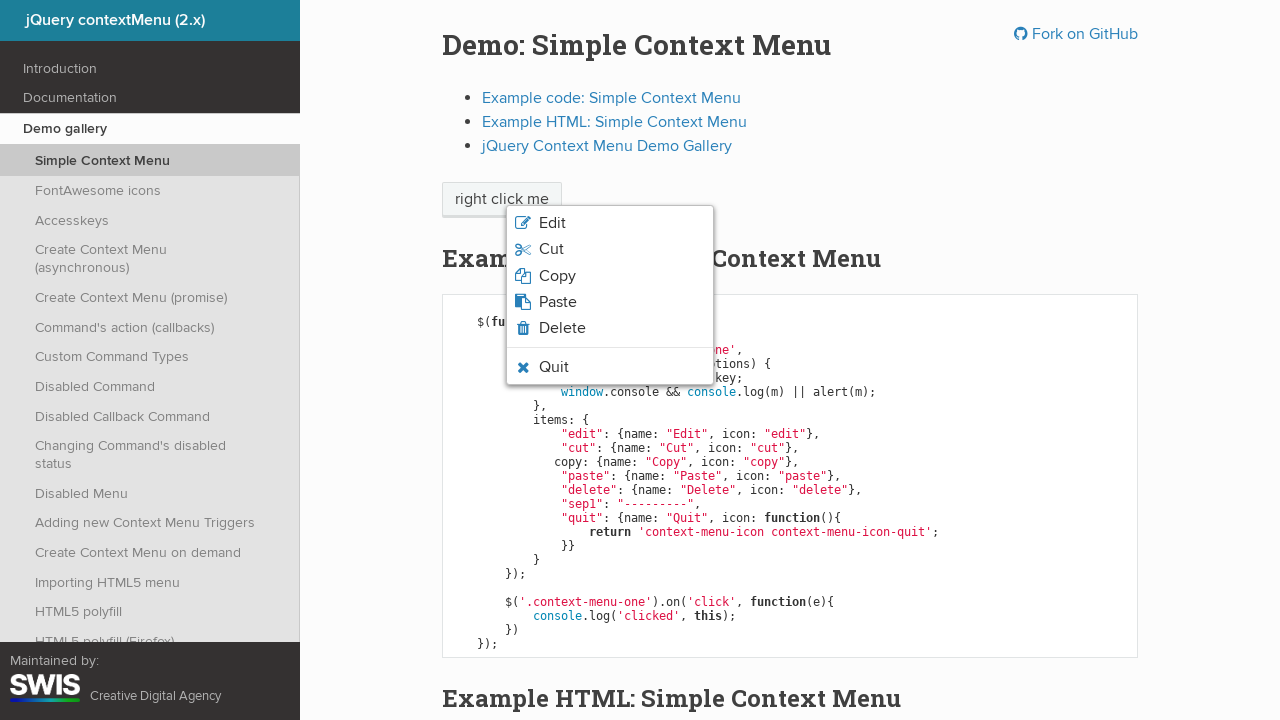

Waited for context menu to appear
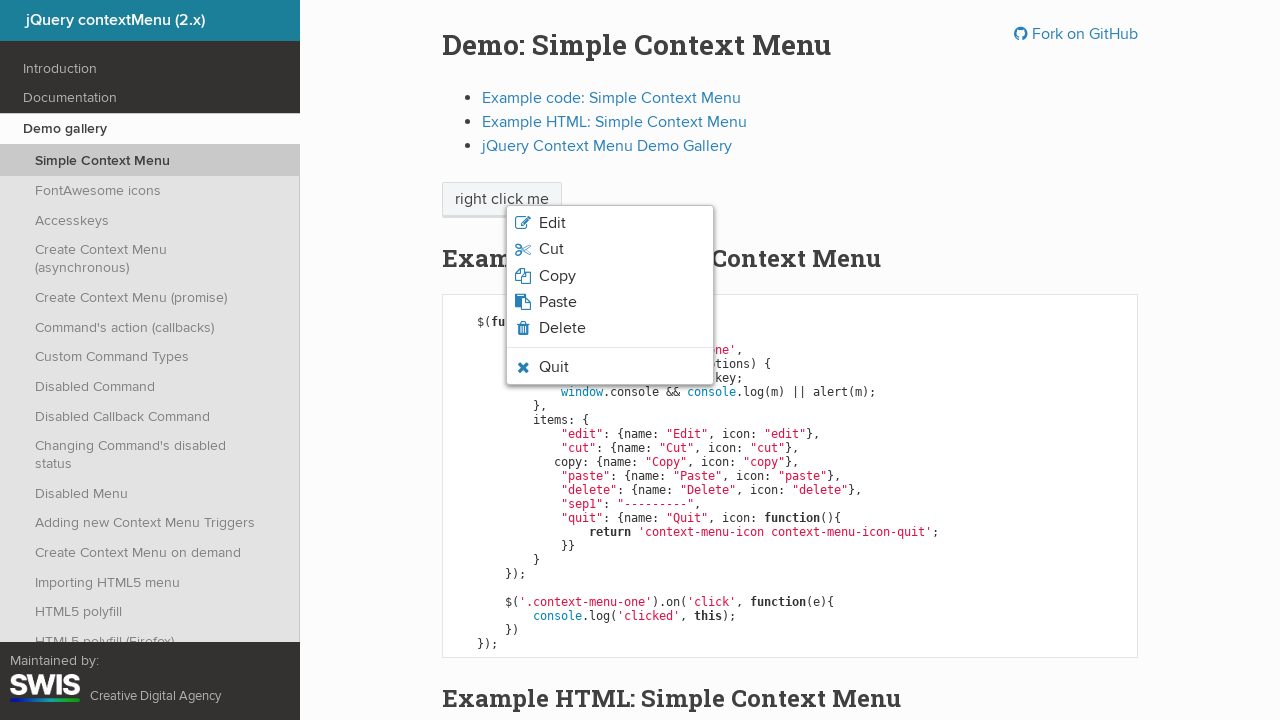

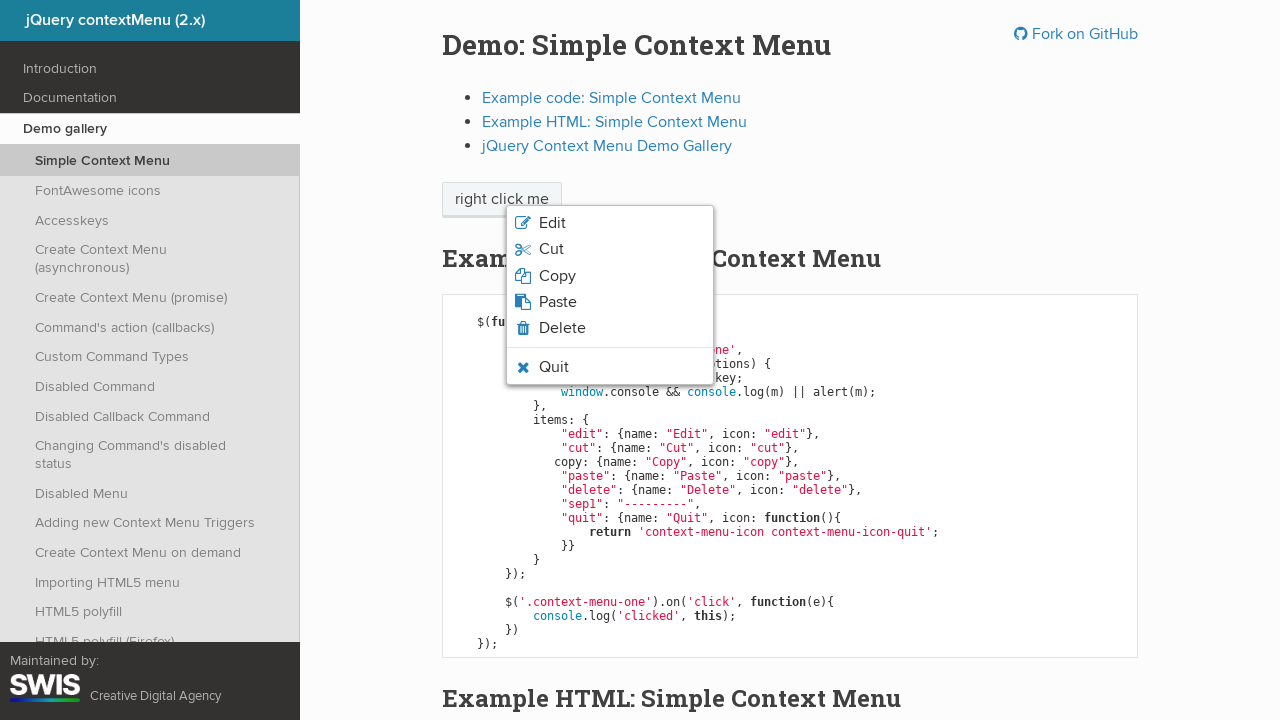